Tests that a canceled change to an employee name doesn't persist after clicking the cancel button

Starting URL: https://devmountain-qa.github.io/employee-manager/1.2_Version/index.html

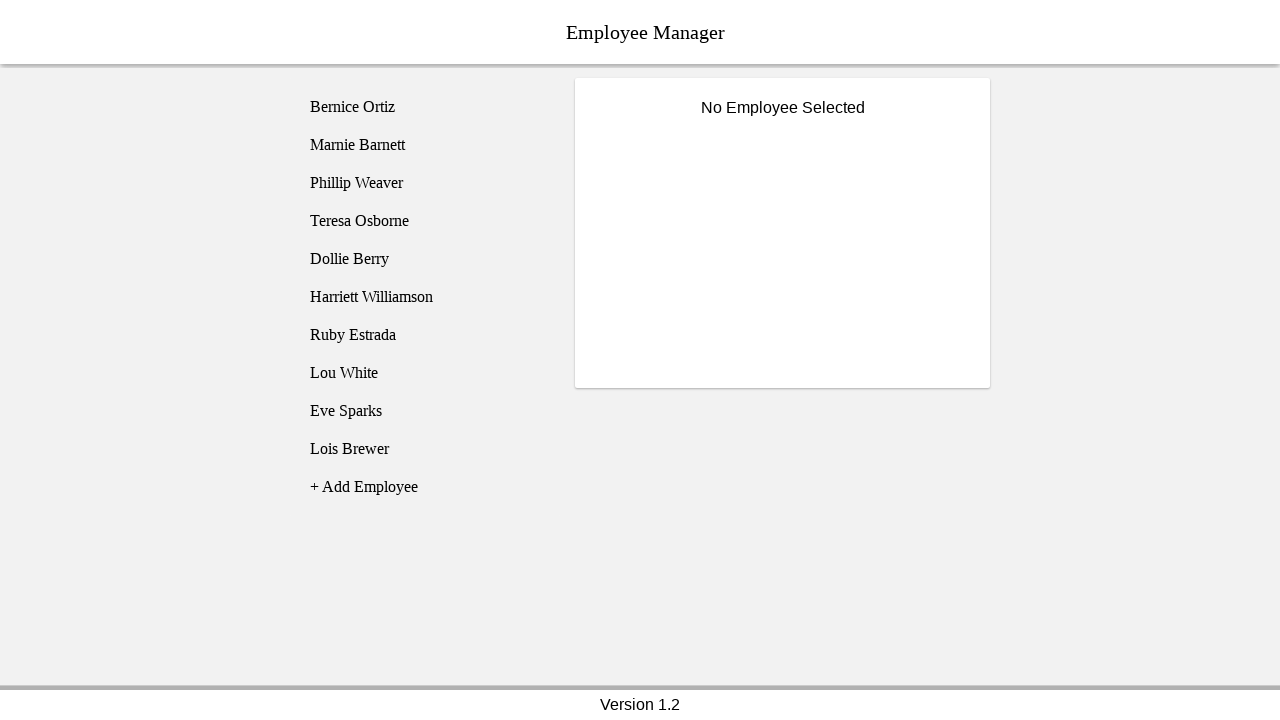

Clicked on employee3 (Phillip Weaver) at (425, 183) on [name='employee3']
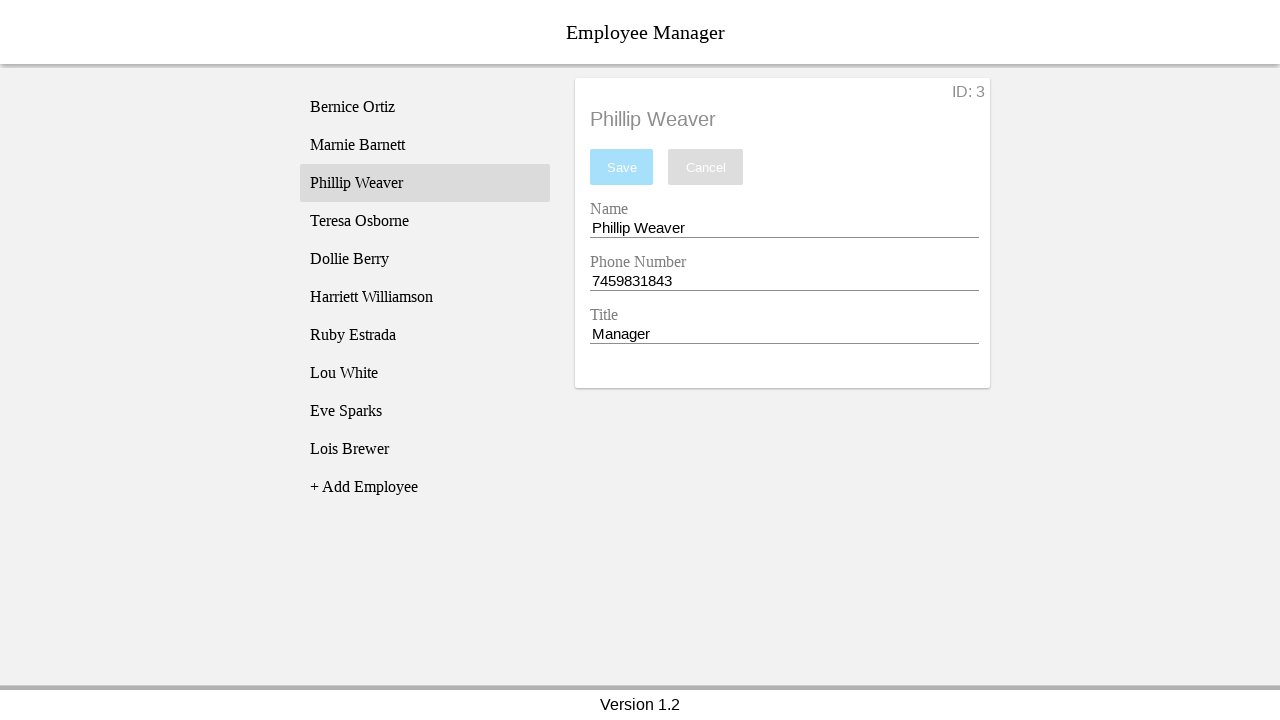

Employee3 is now visible
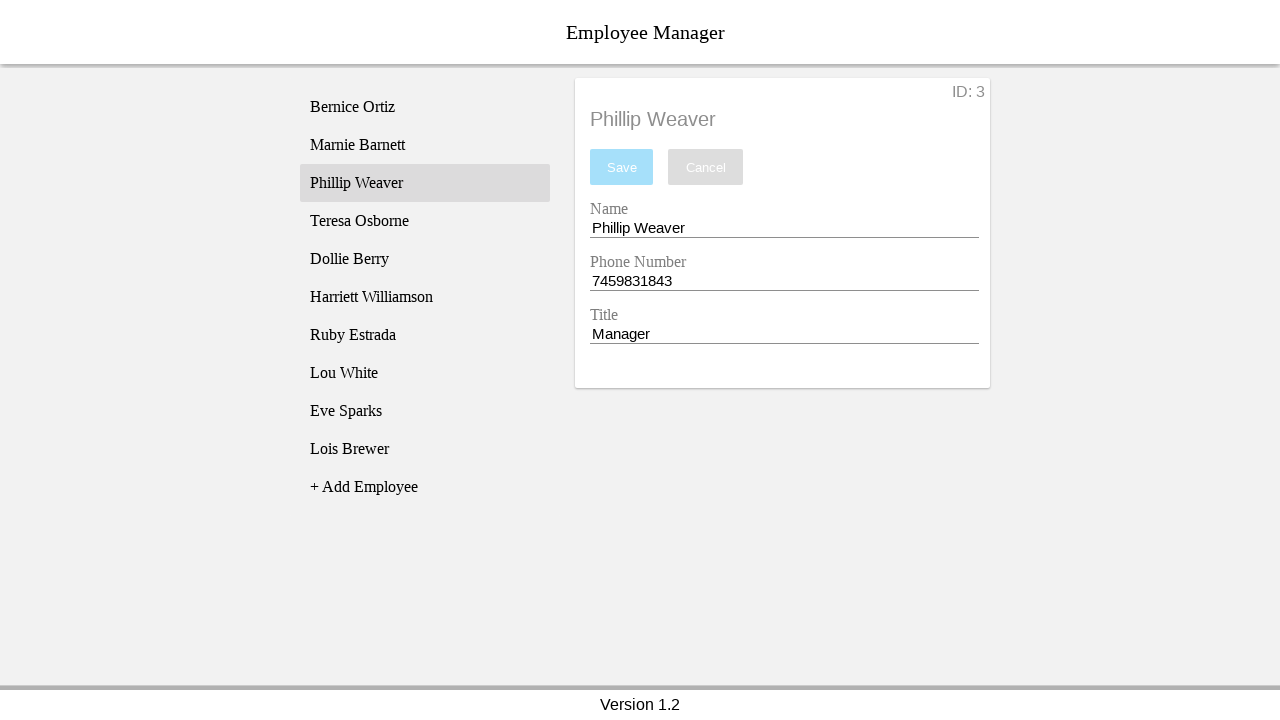

Changed employee name to 'Test Name' on [name='nameEntry']
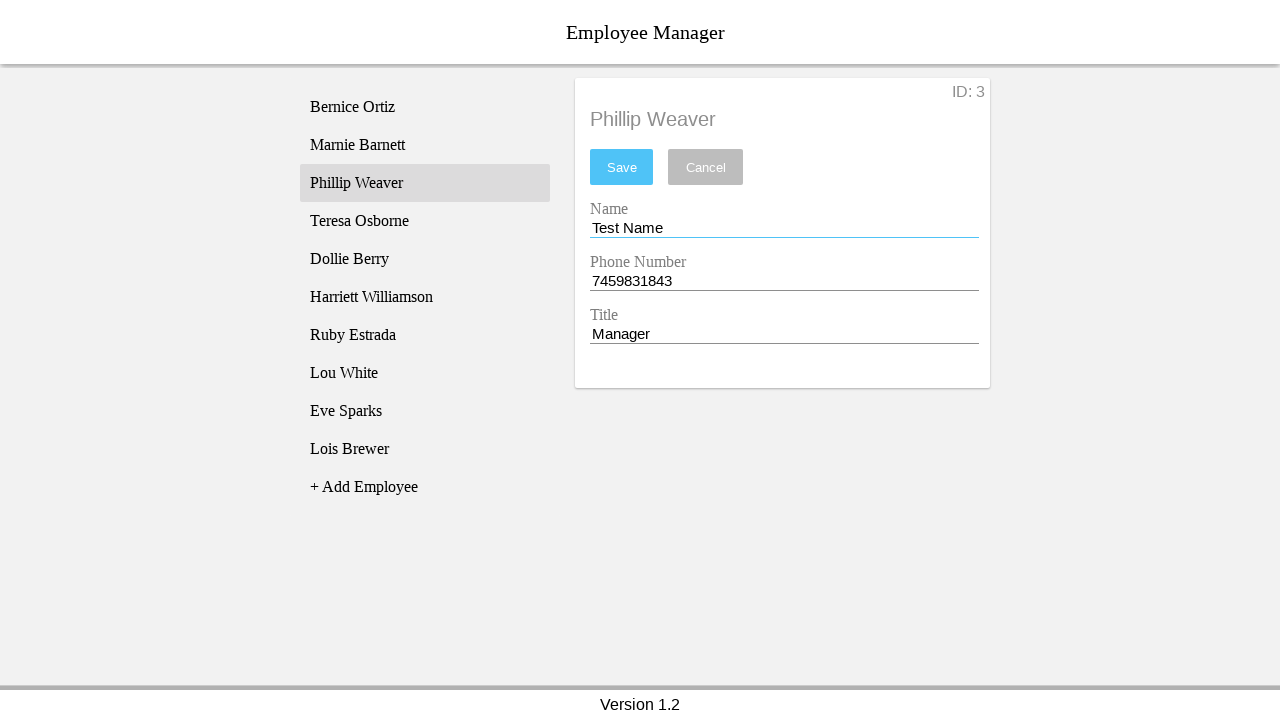

Clicked cancel button to discard changes at (706, 167) on [name='cancel']
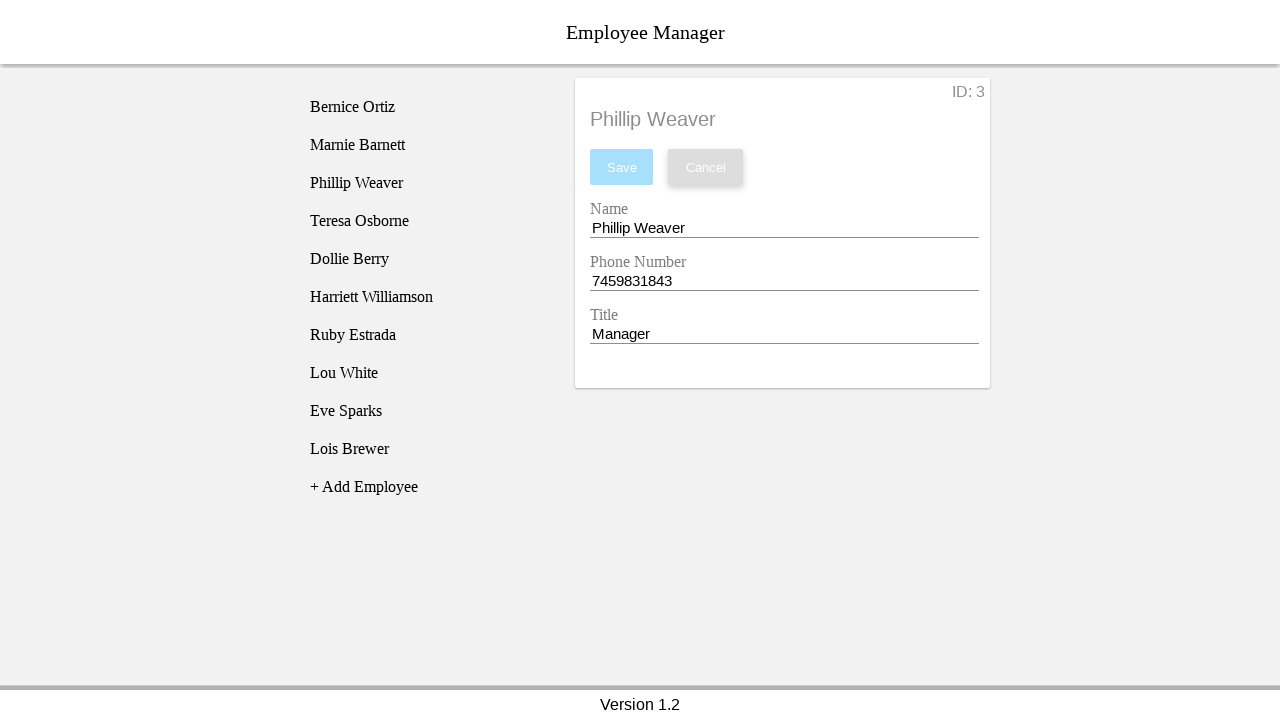

Verified that name field reverted to original value
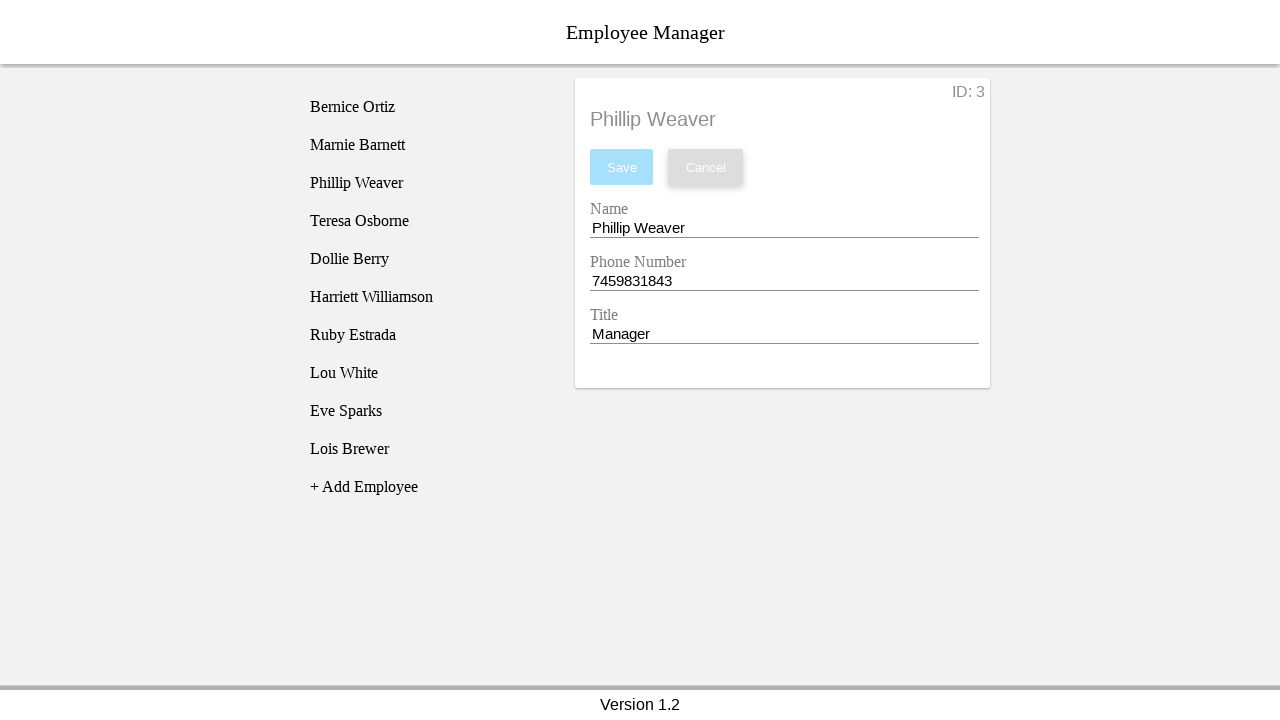

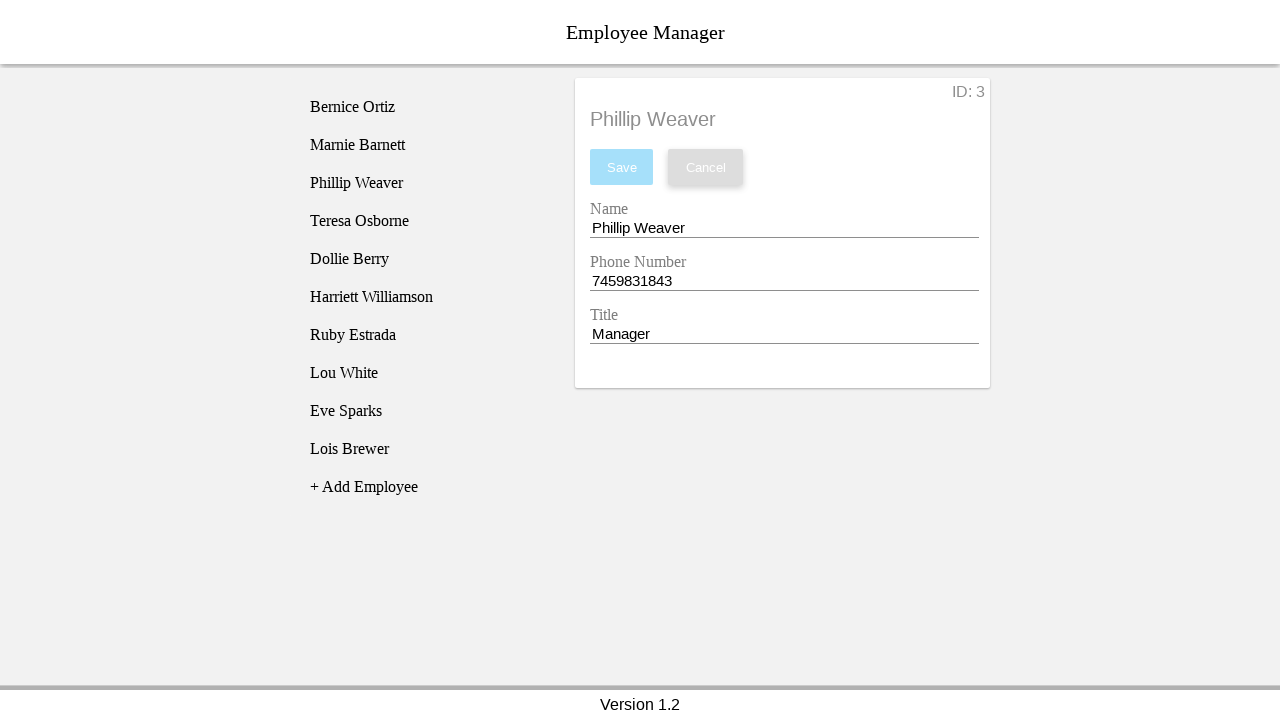